Tests un-marking items as complete by unchecking their toggle checkboxes

Starting URL: https://demo.playwright.dev/todomvc

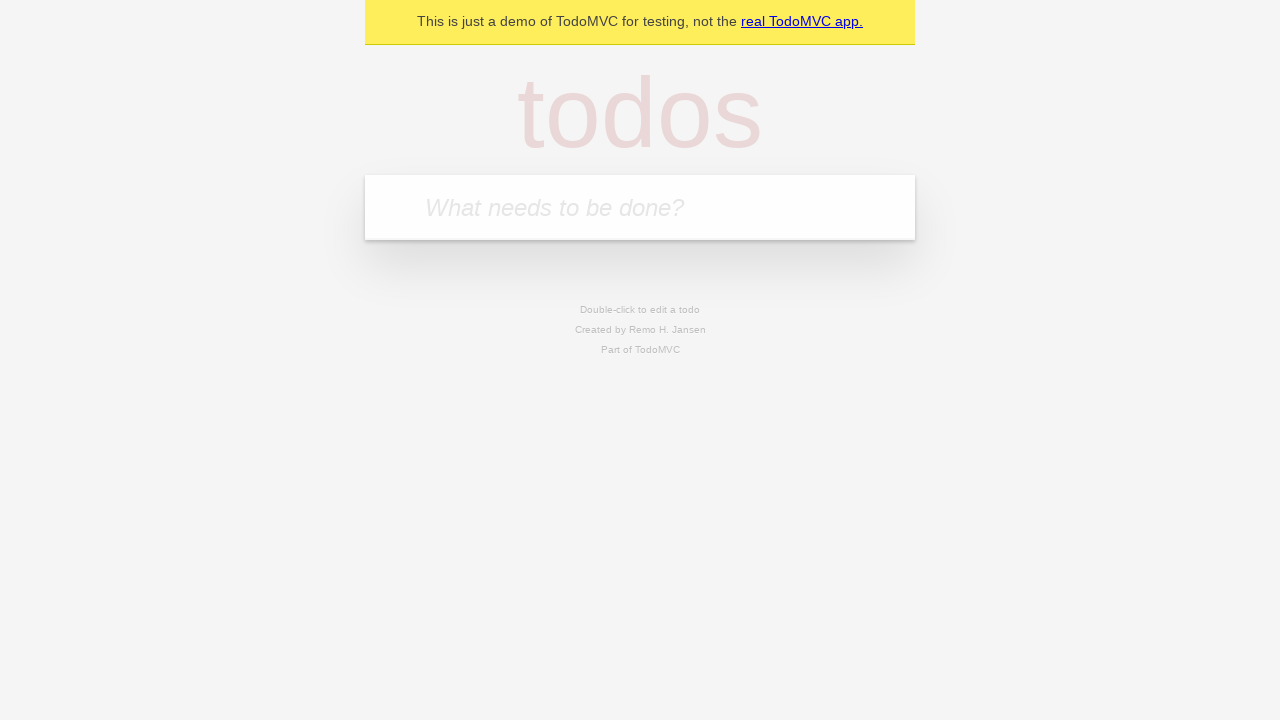

Filled new todo input with 'buy some cheese' on .new-todo
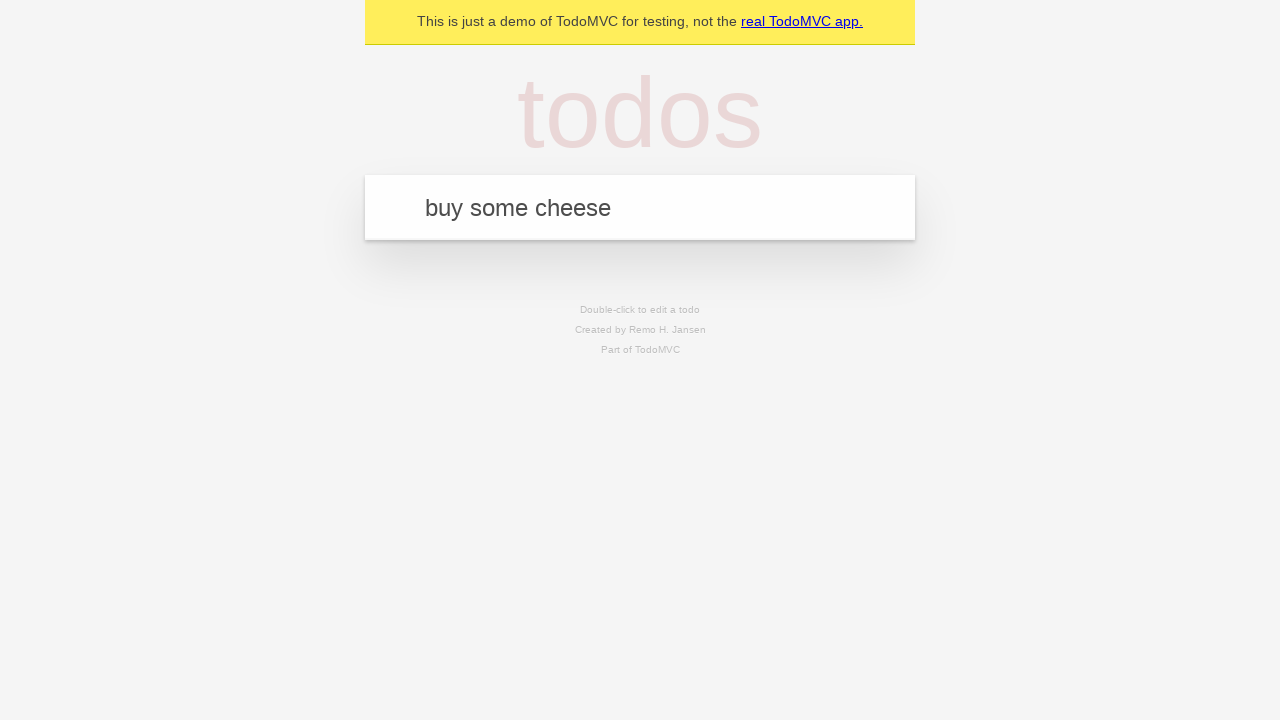

Pressed Enter to create first todo item on .new-todo
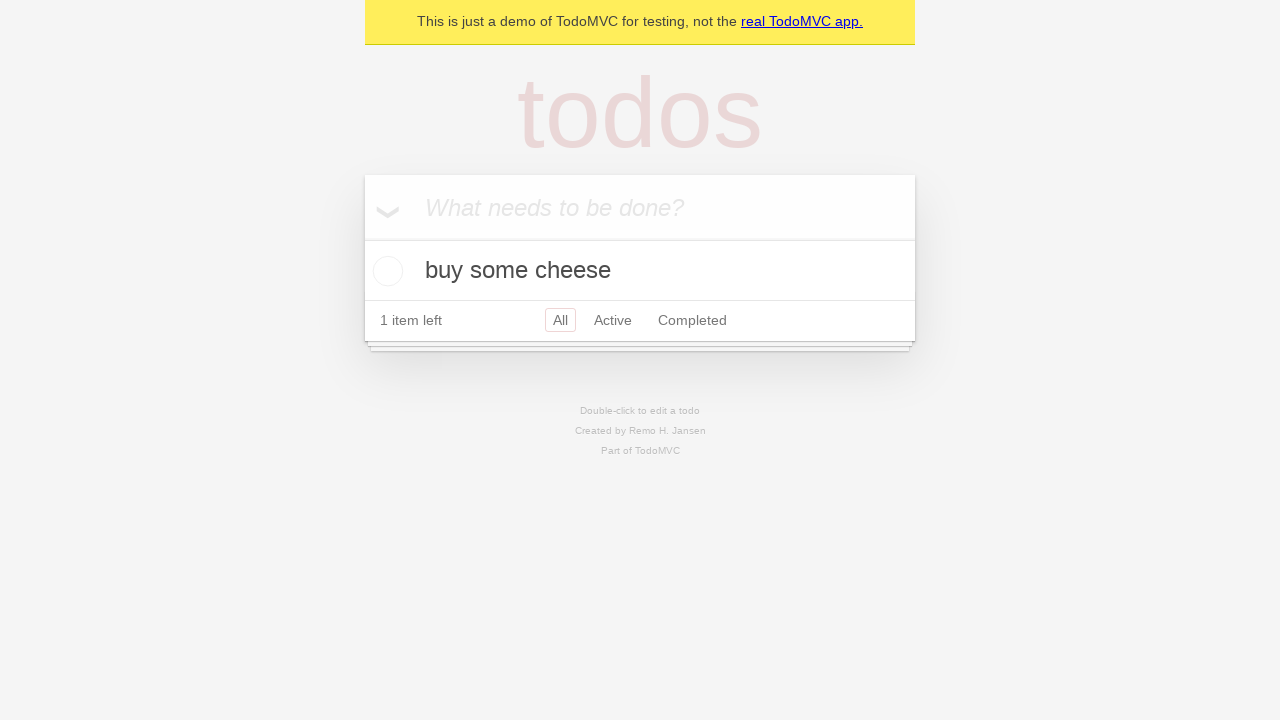

Filled new todo input with 'feed the cat' on .new-todo
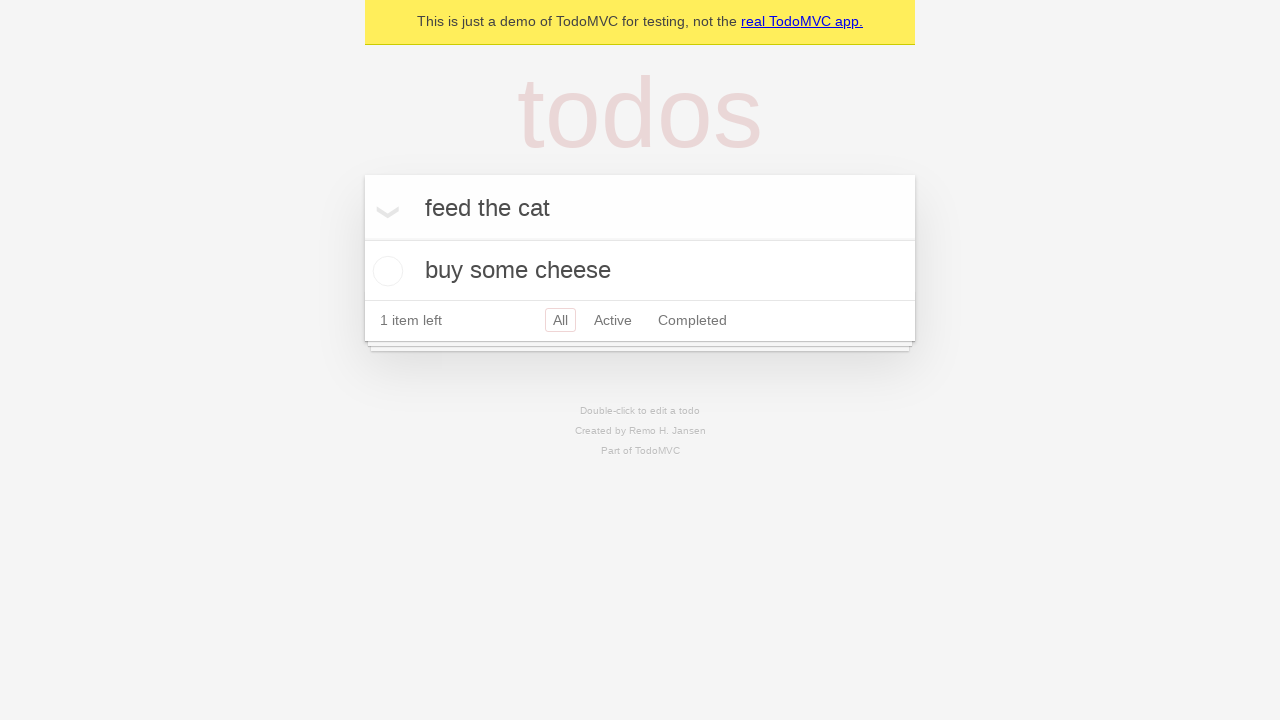

Pressed Enter to create second todo item on .new-todo
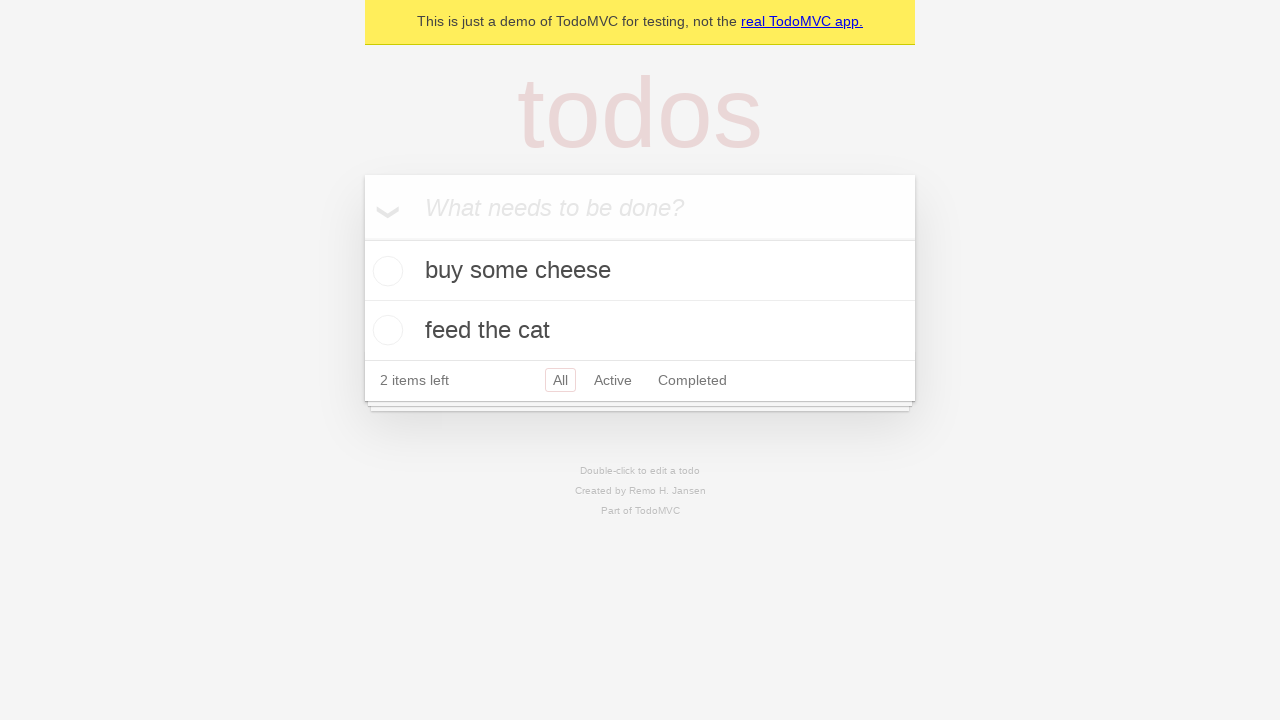

Waited for second todo item to appear in list
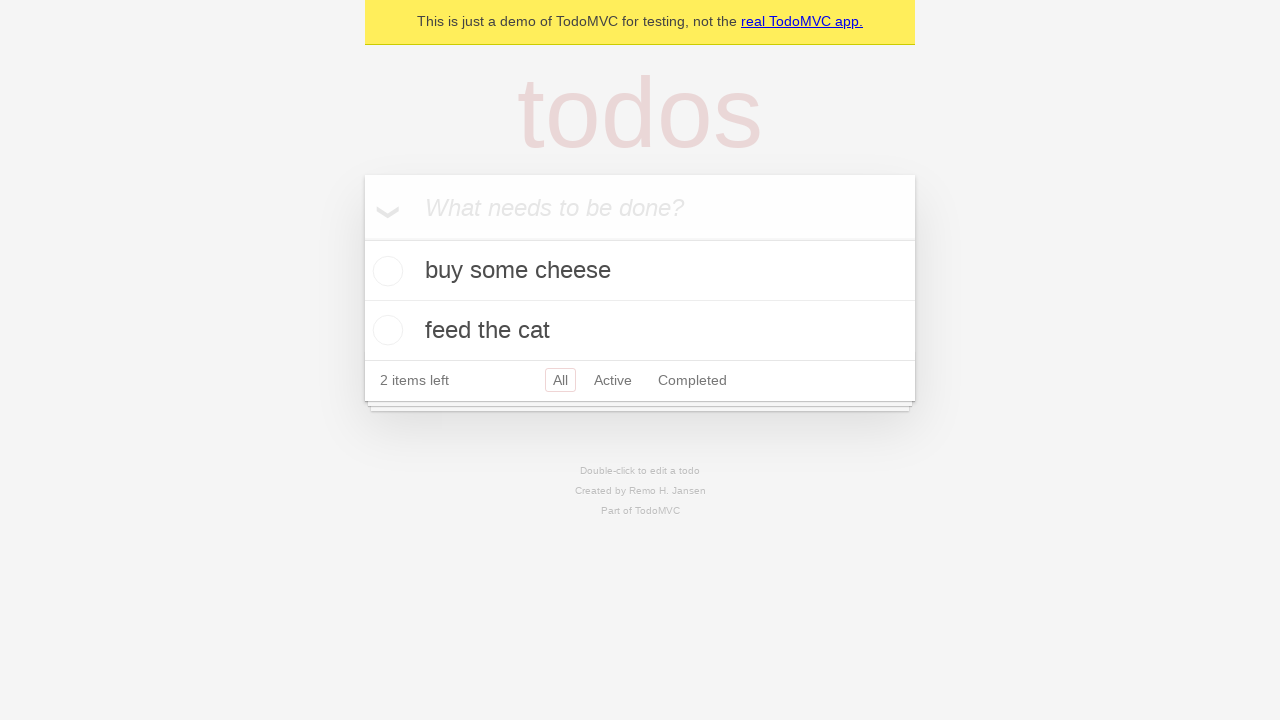

Checked toggle checkbox for first todo item to mark as complete at (385, 271) on .todo-list li >> nth=0 >> .toggle
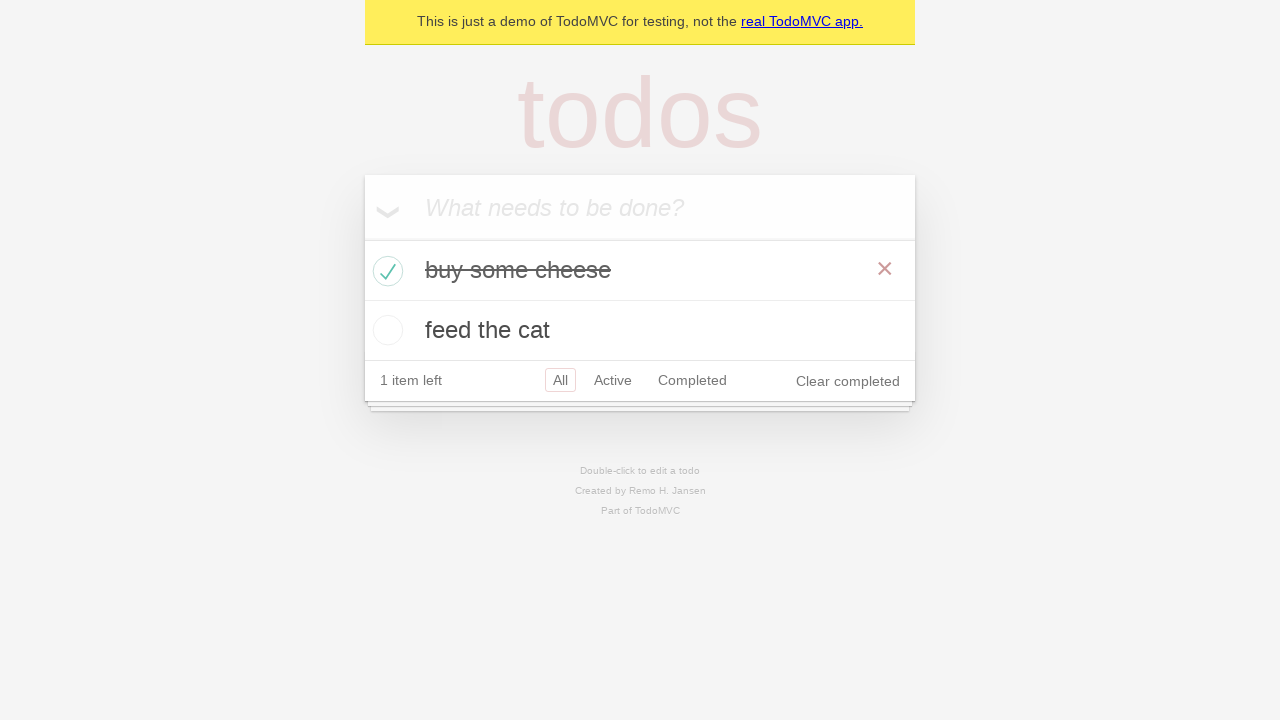

Unchecked toggle checkbox for first todo item to mark as incomplete at (385, 271) on .todo-list li >> nth=0 >> .toggle
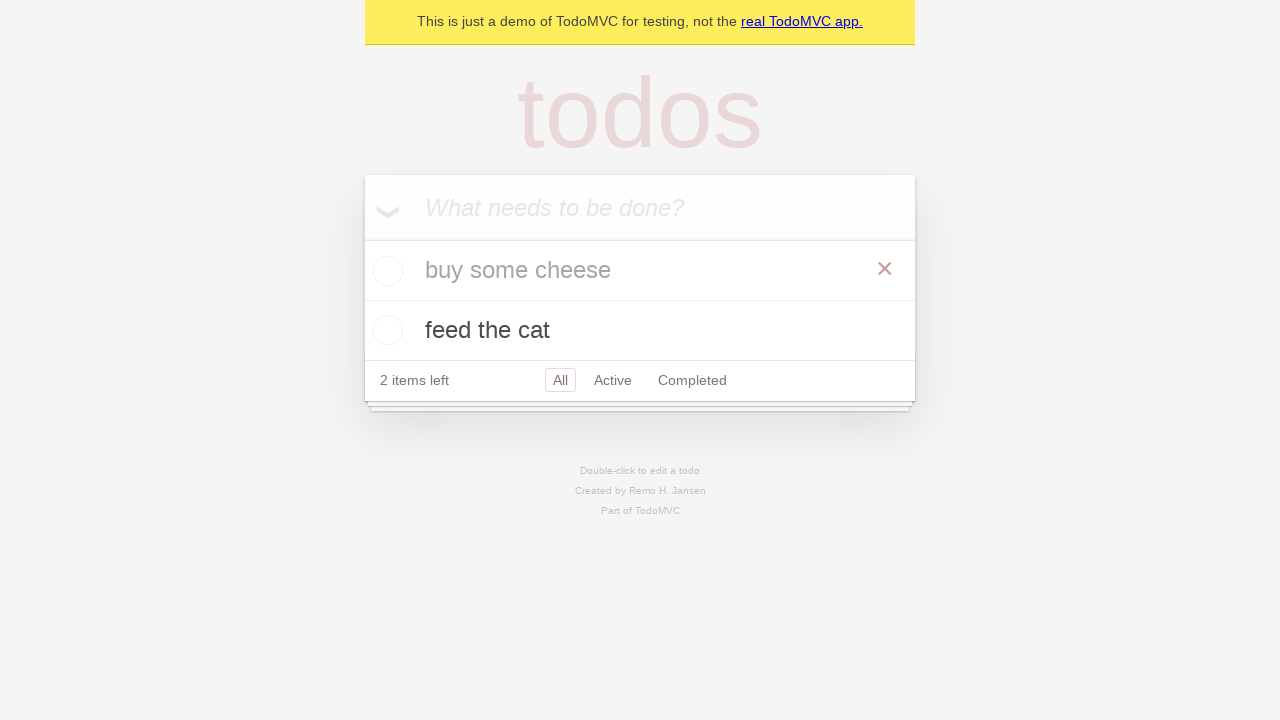

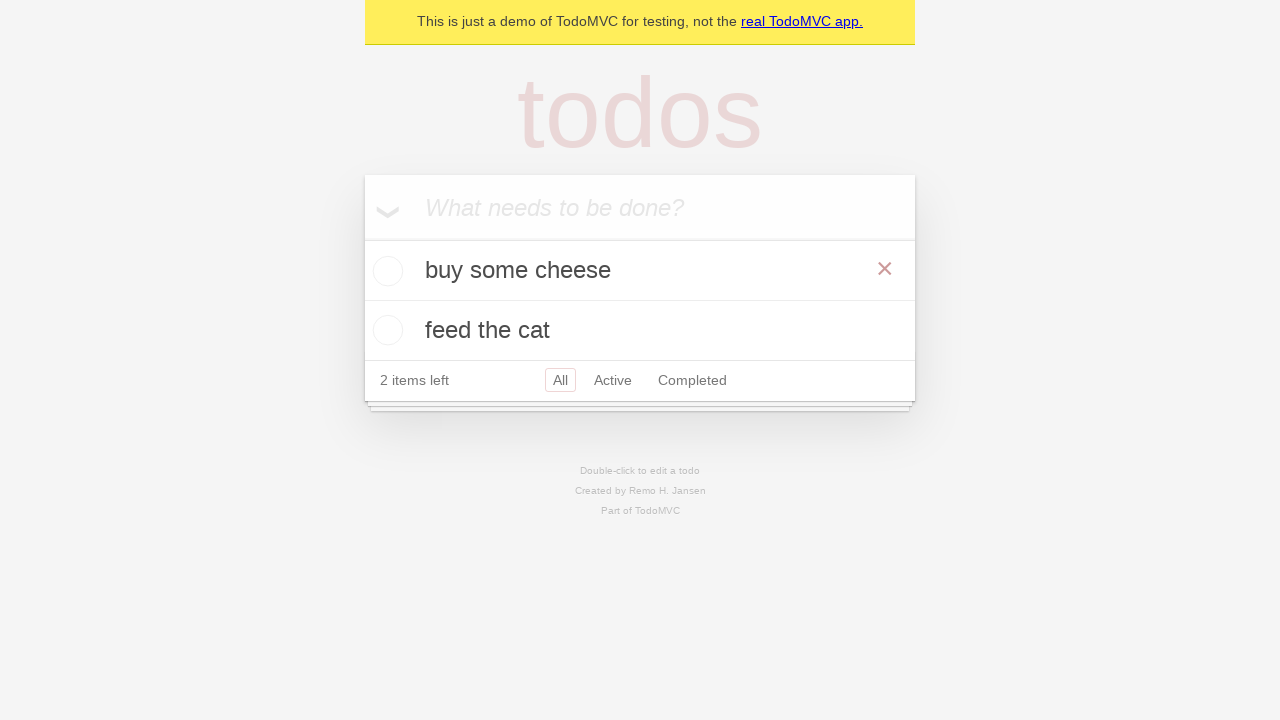